Navigates to Internshala's work from home internships listing page and verifies that internship cards are loaded and displayed

Starting URL: https://internshala.com/internships/work-from-home-internships/page-1

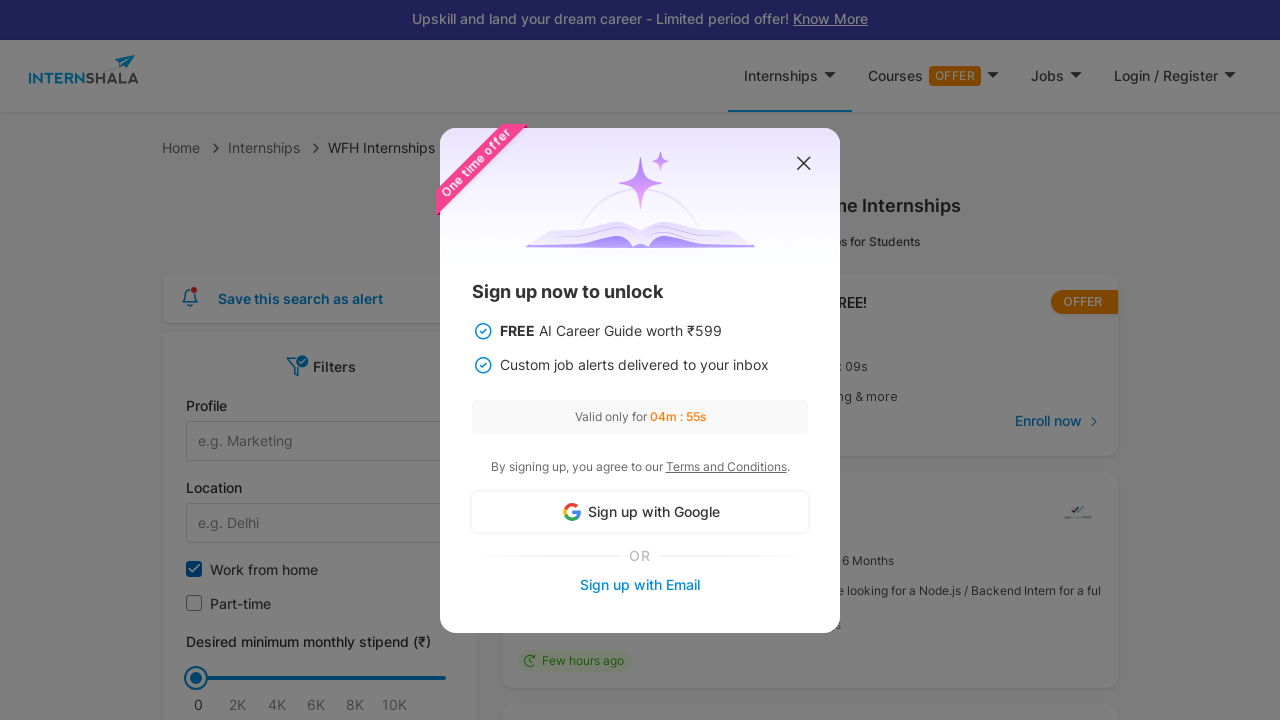

Internship list container loaded on work-from-home internships page
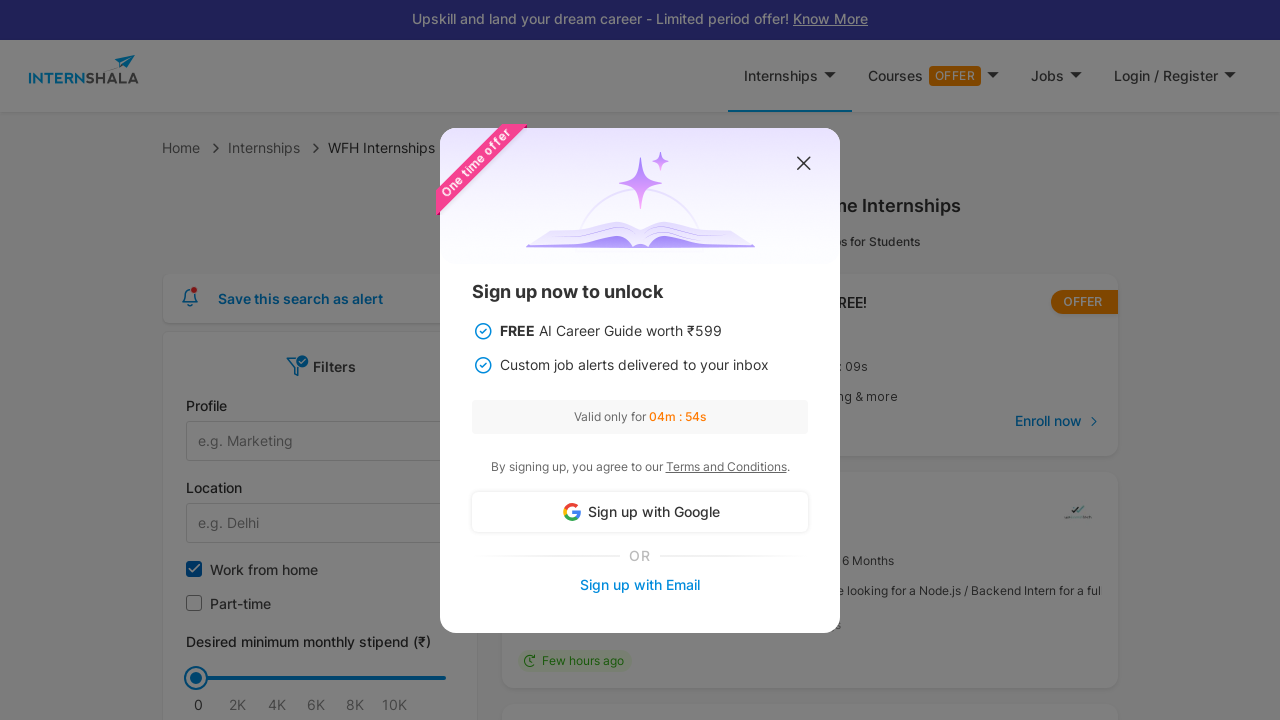

Individual internship cards are visible on page 1
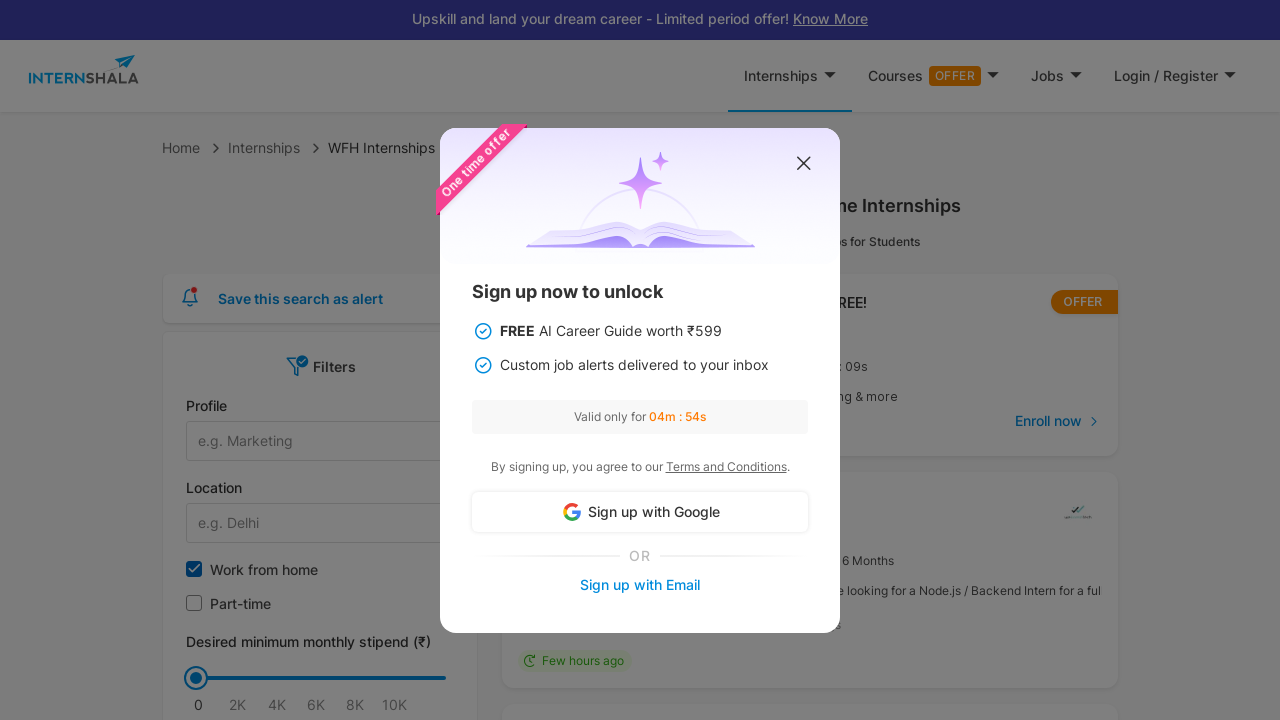

Navigated to page 2 of work-from-home internships
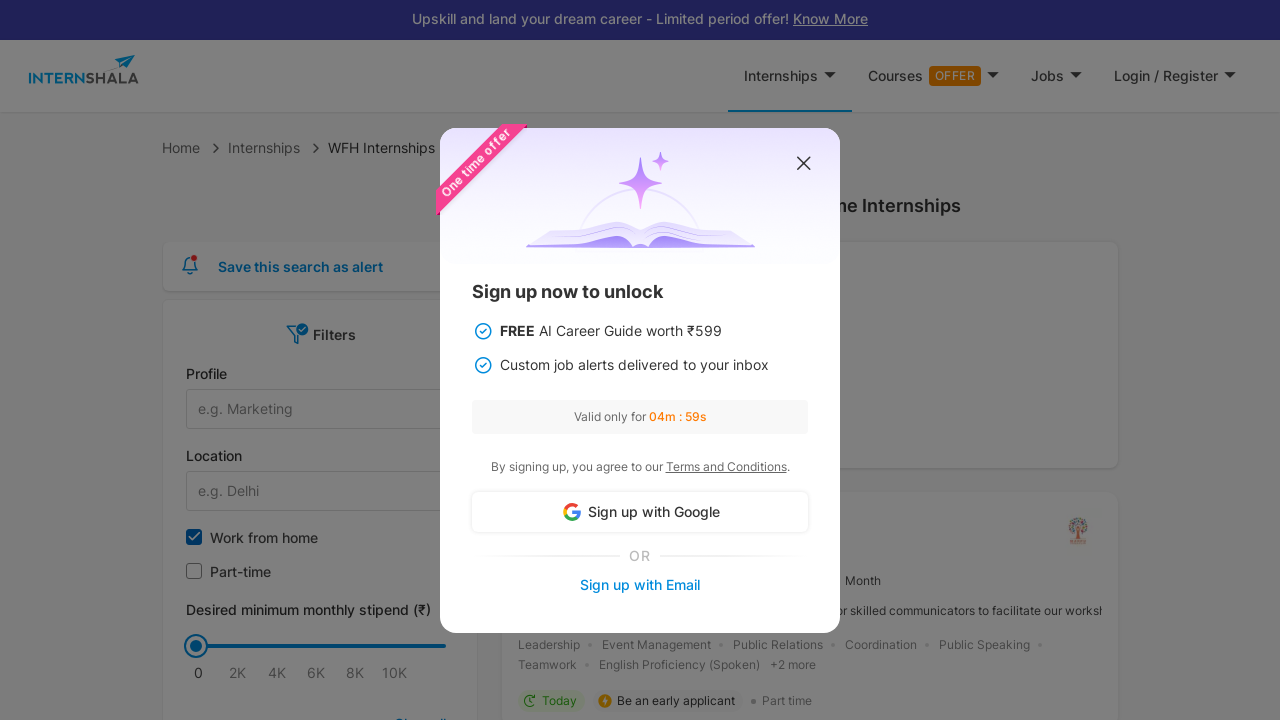

Internship list container loaded on page 2
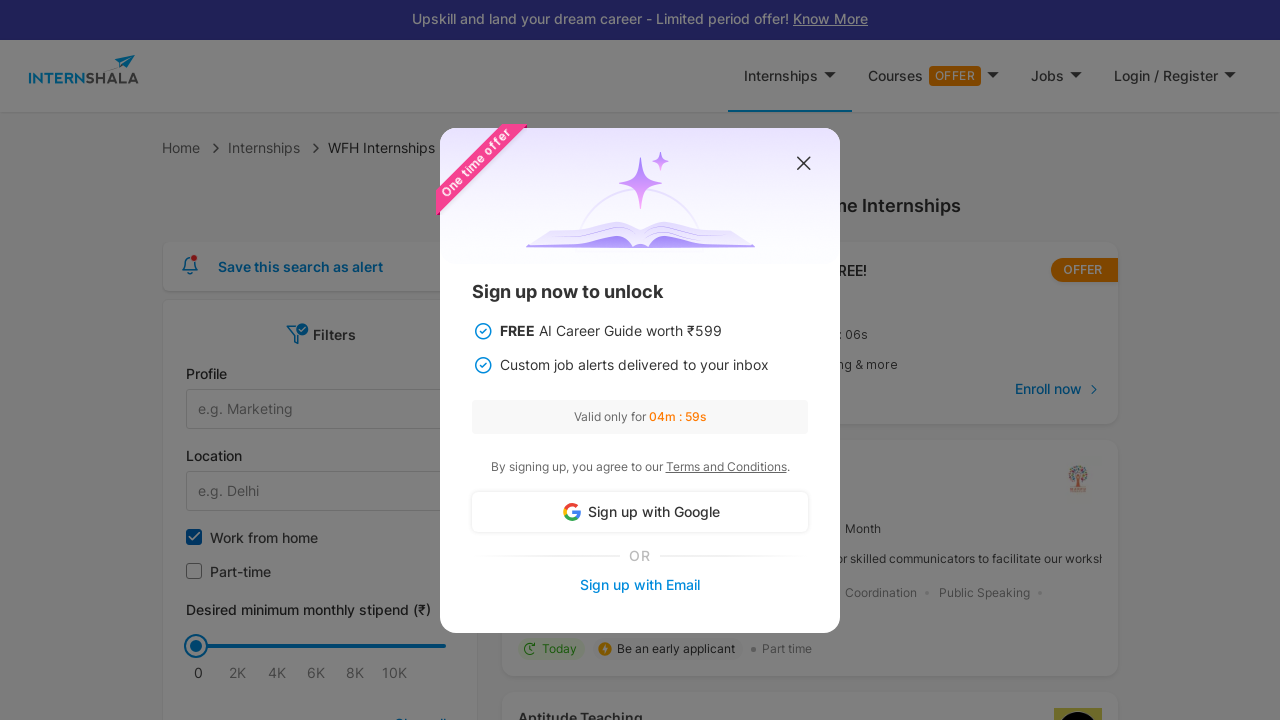

Individual internship cards are visible on page 2
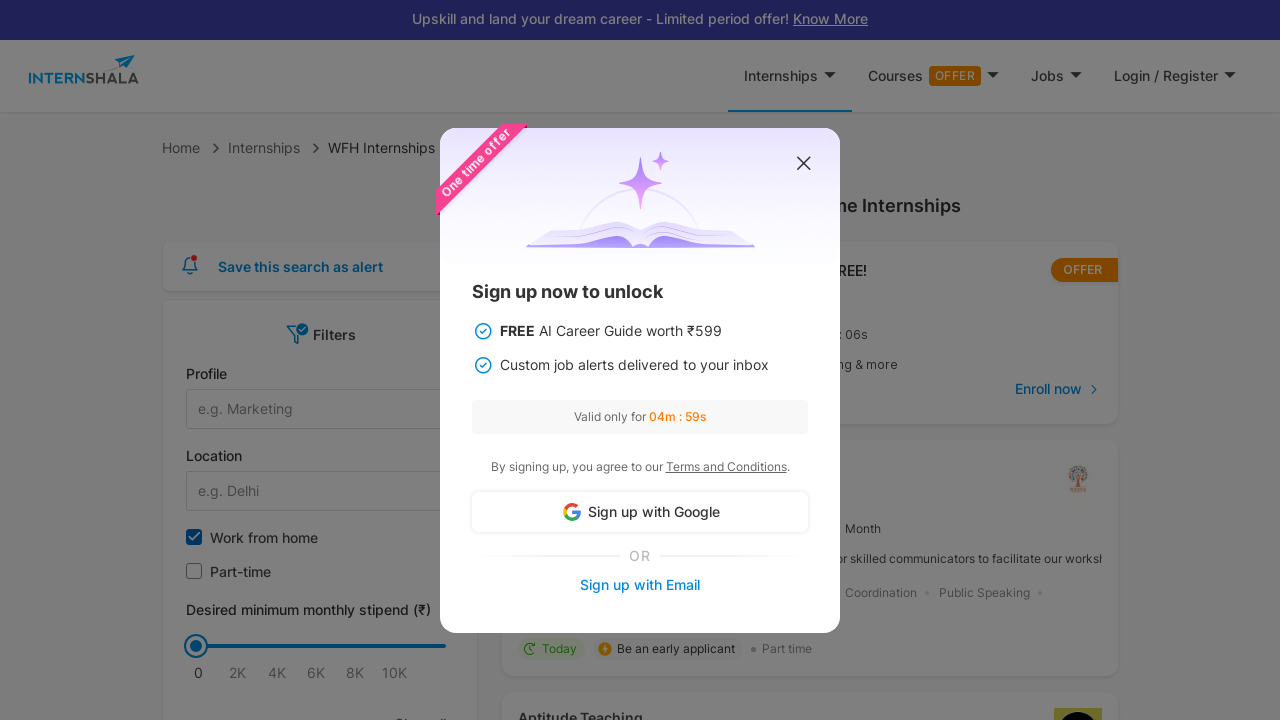

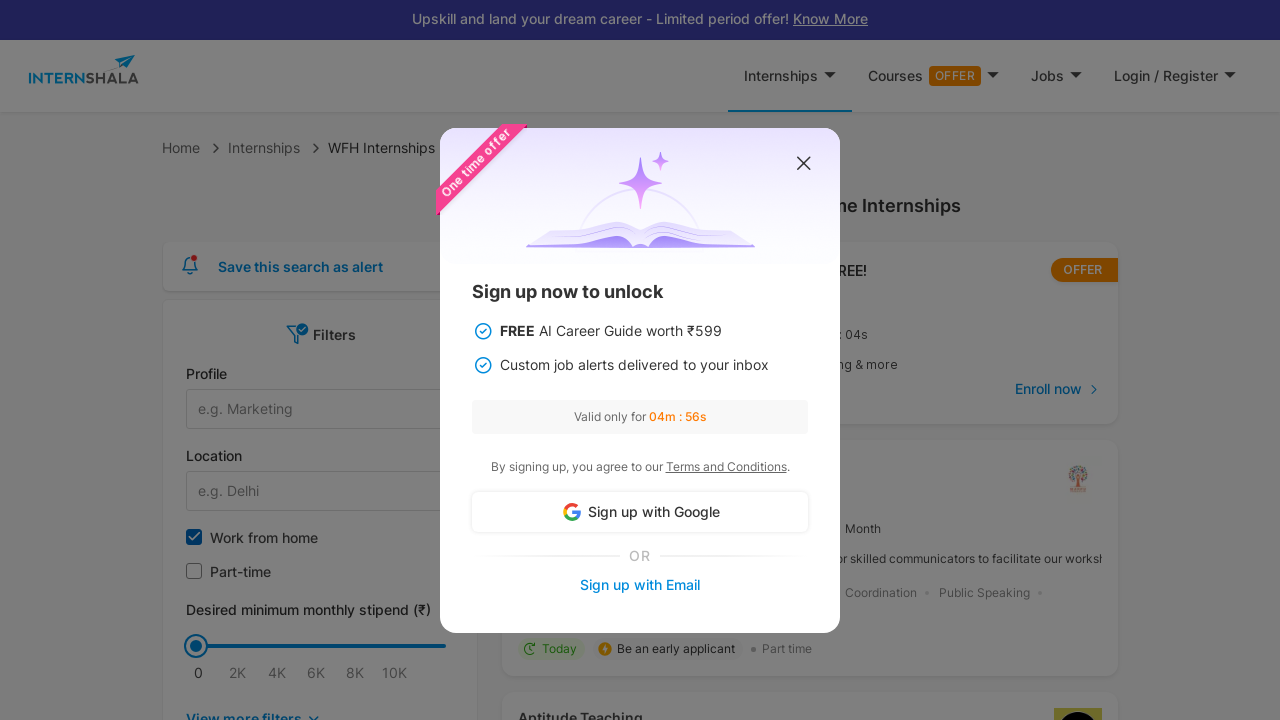